Tests e-commerce functionality by selecting a product and adding it to the shopping cart, then verifying the product appears correctly in the cart.

Starting URL: https://bstackdemo.com/

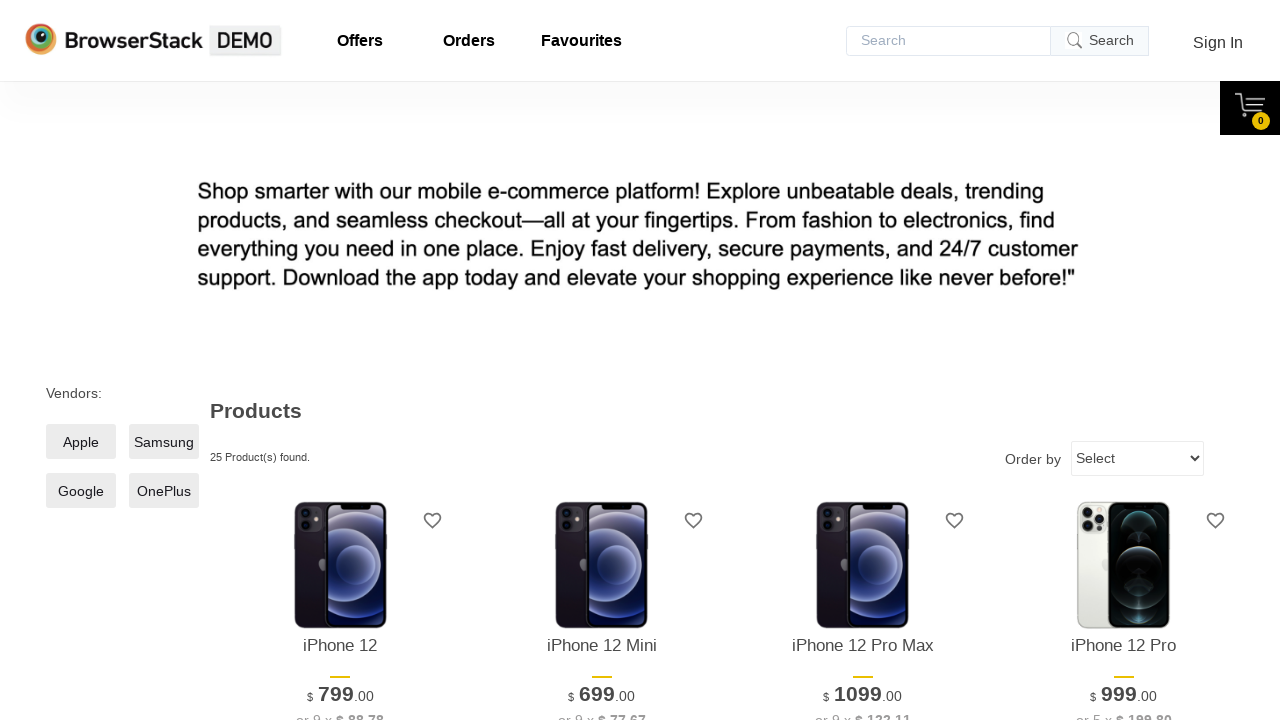

Waited for page to load with title 'StackDemo'
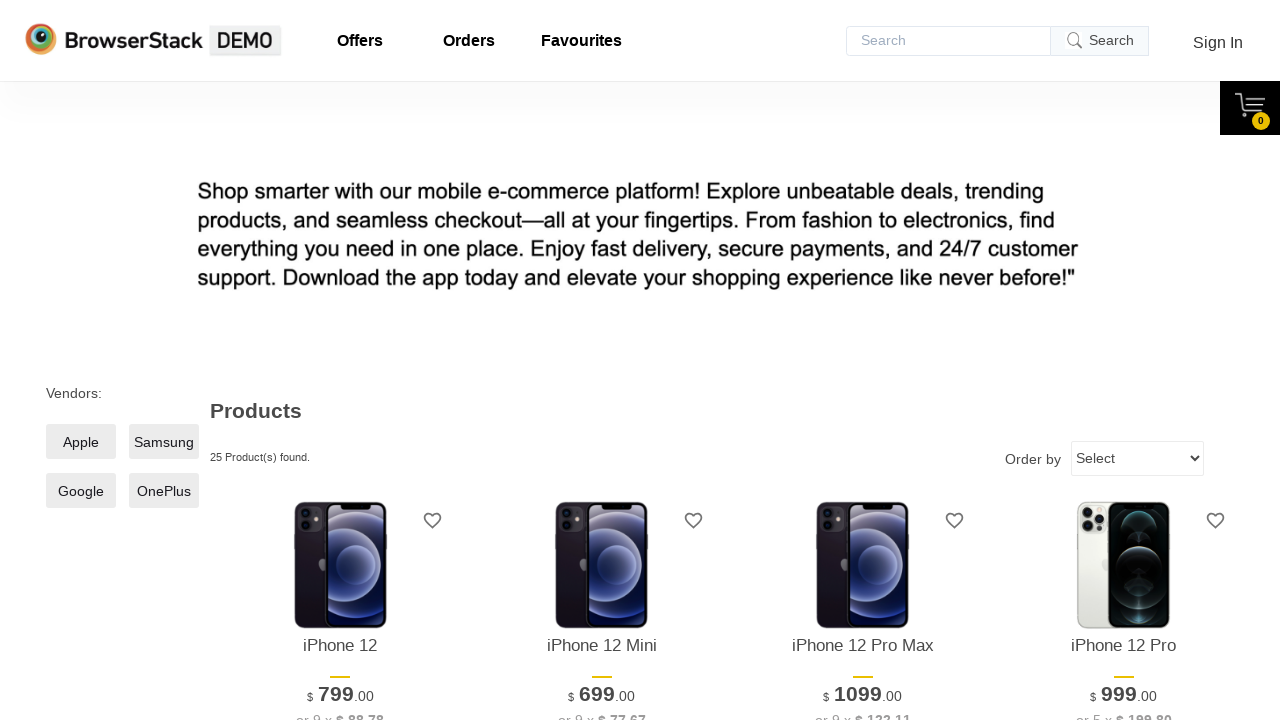

First product name element became visible
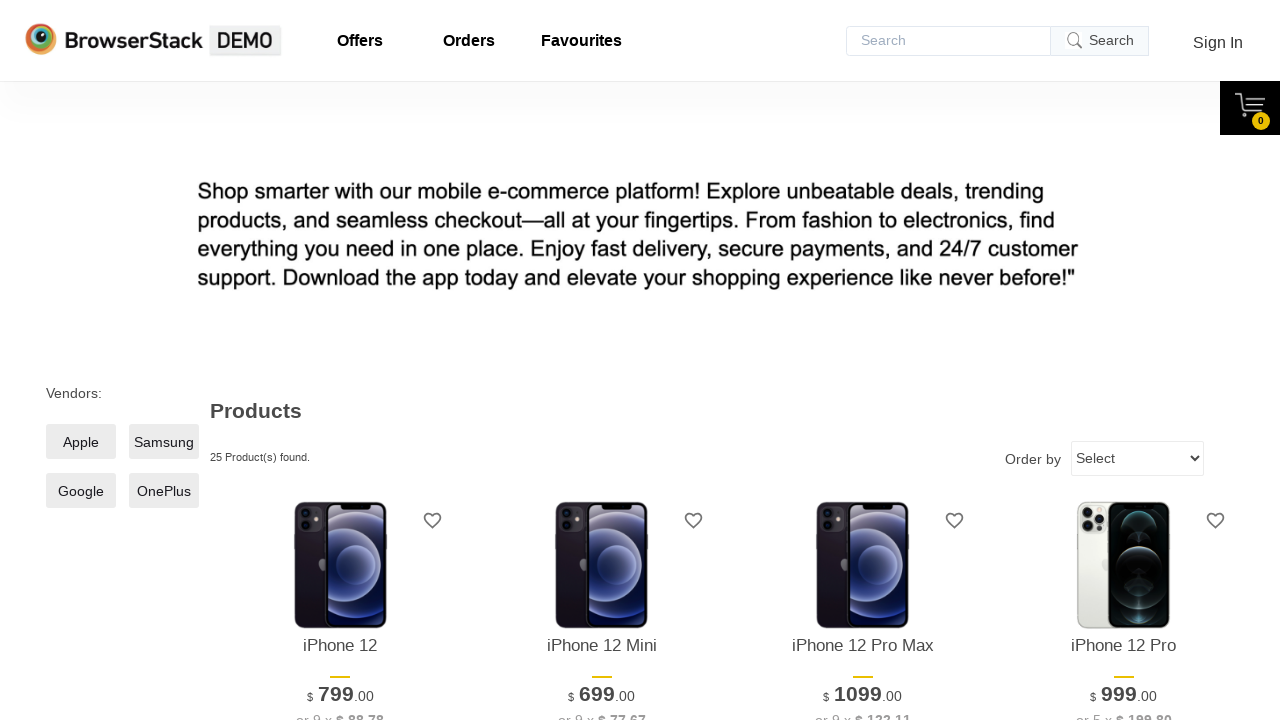

Retrieved product name: 'iPhone 12'
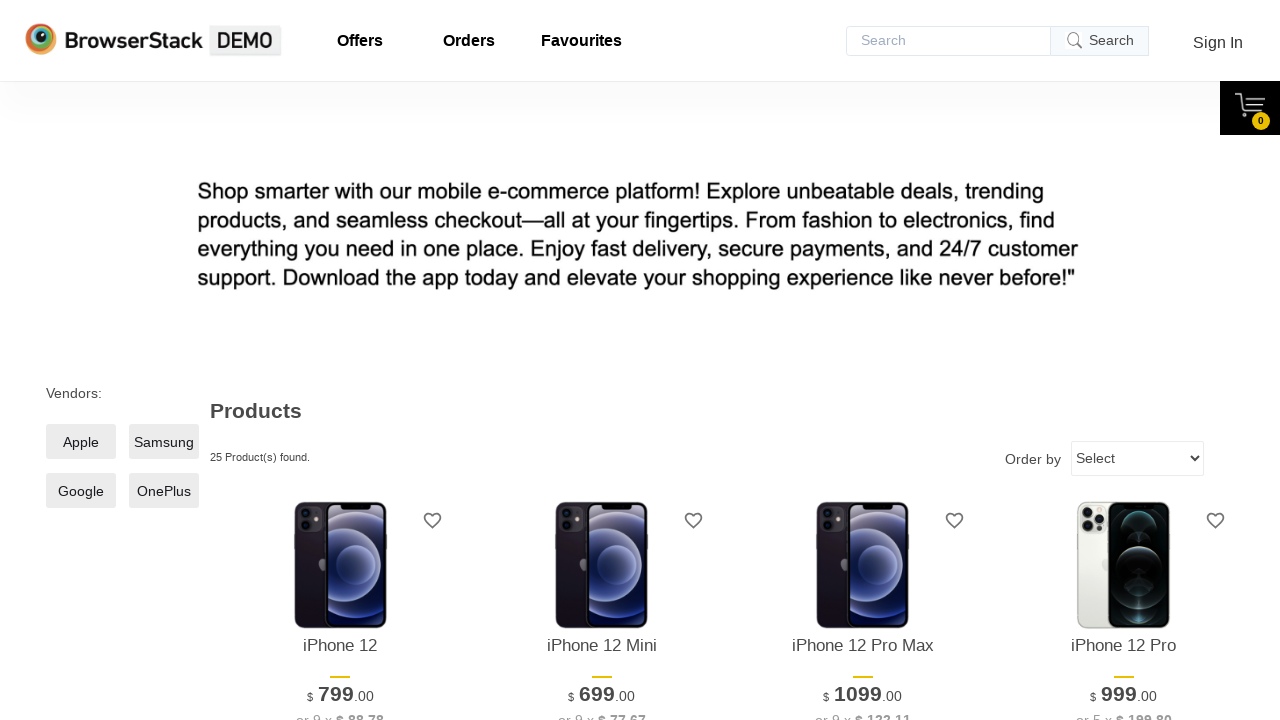

Clicked 'Add to Cart' button for the first product at (340, 361) on xpath=//*[@id='1']/div[4]
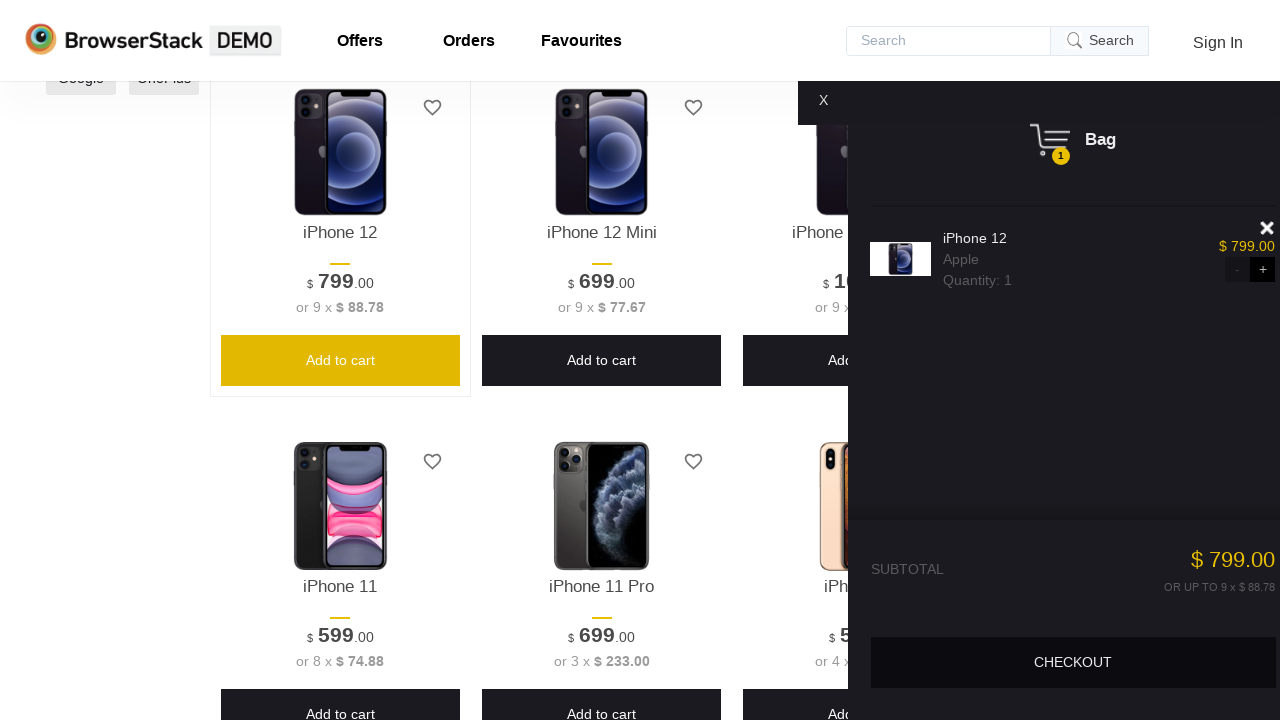

Shopping cart content appeared
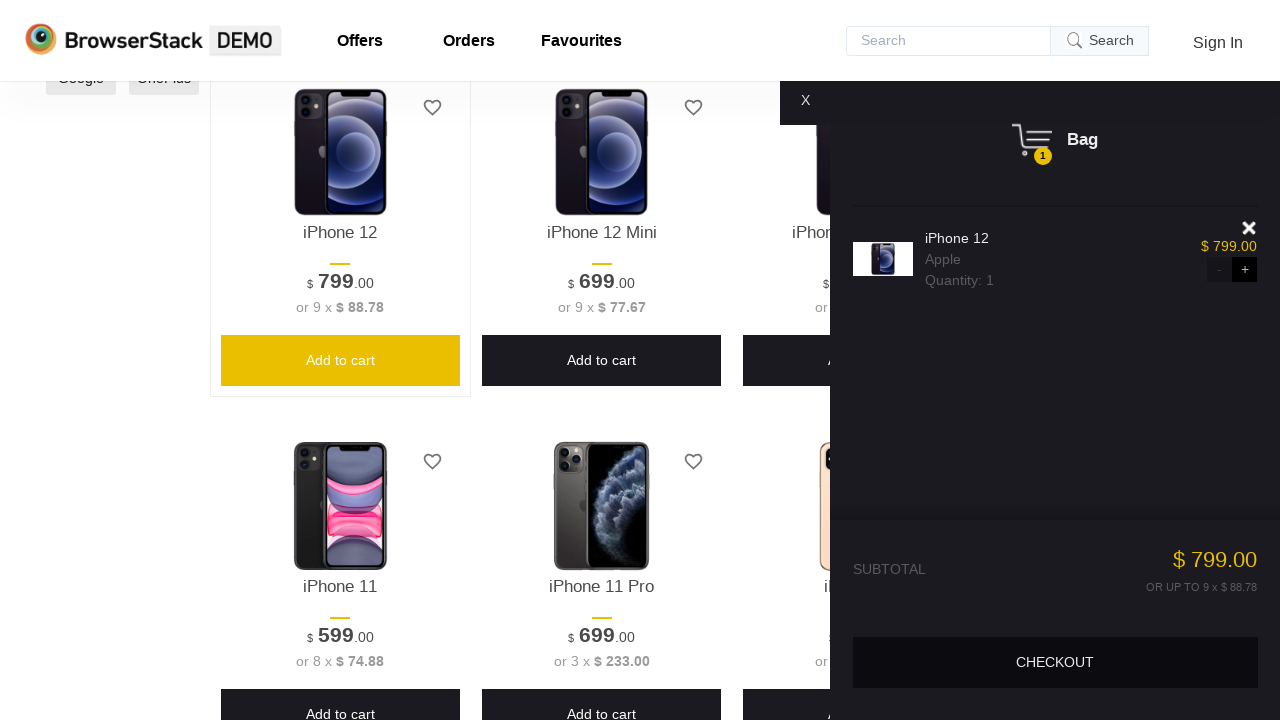

Product in cart became visible
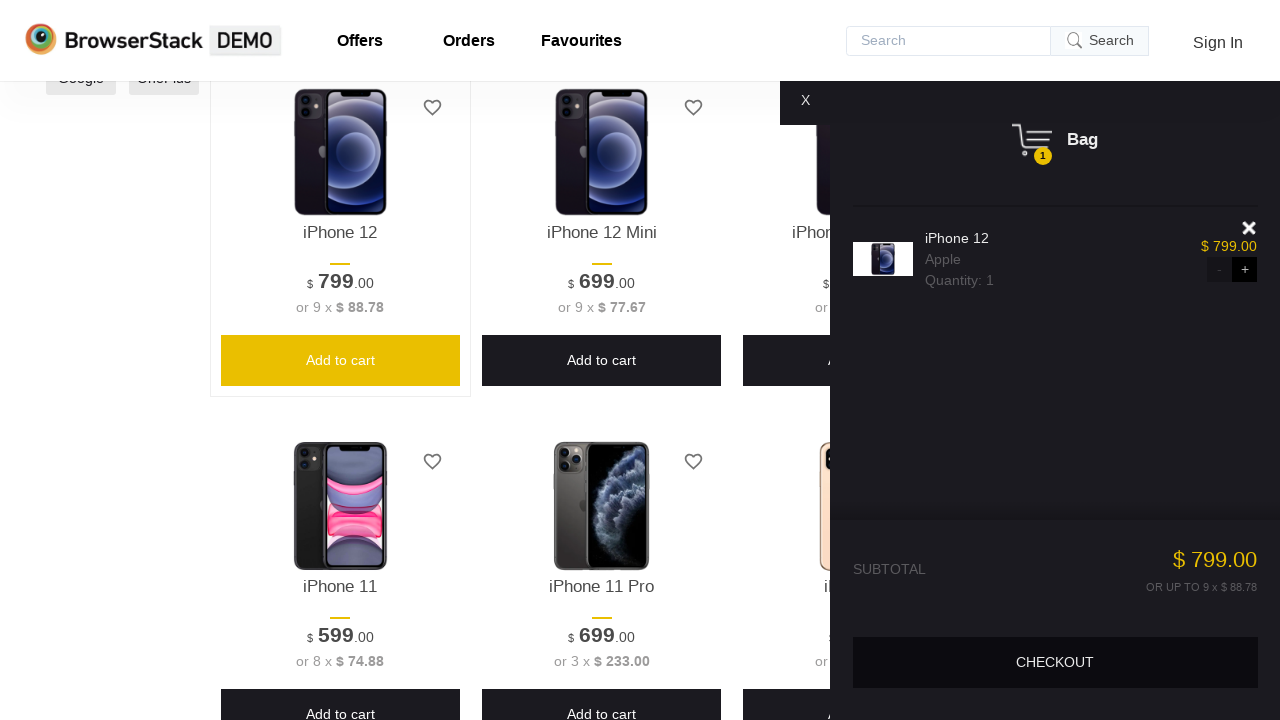

Retrieved product from cart: 'iPhone 12'
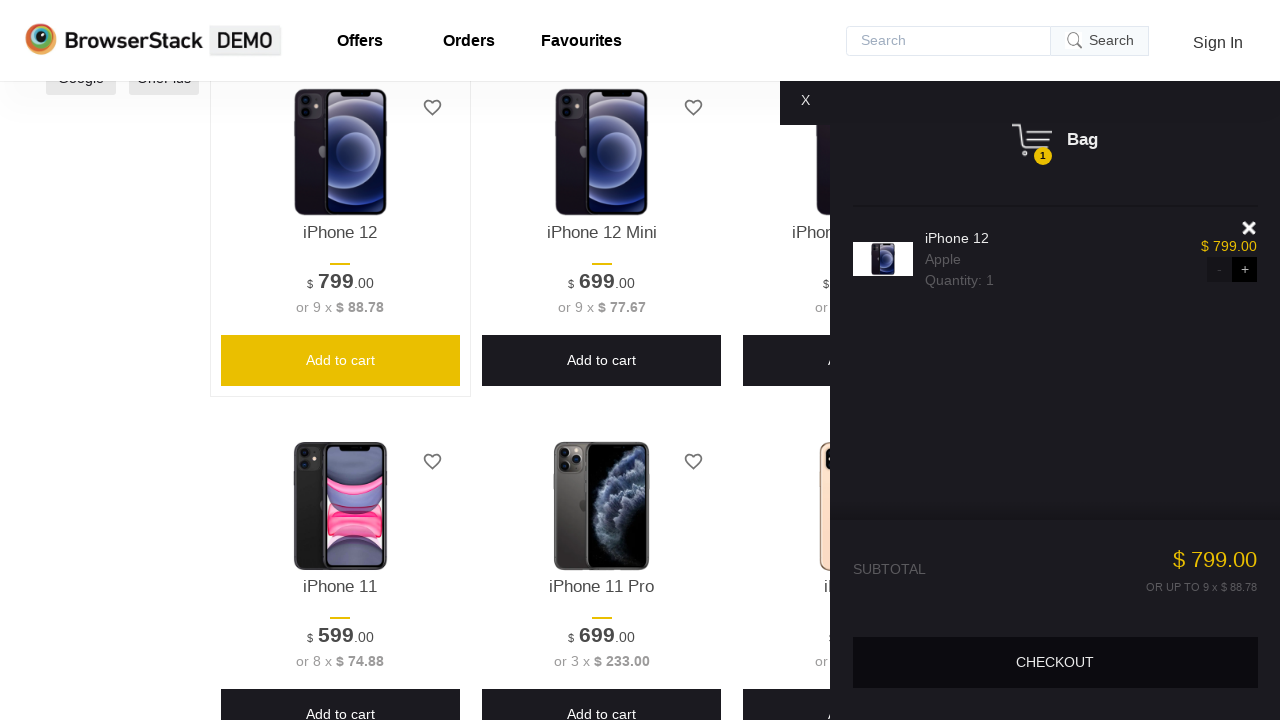

Verified that product in cart matches the selected product
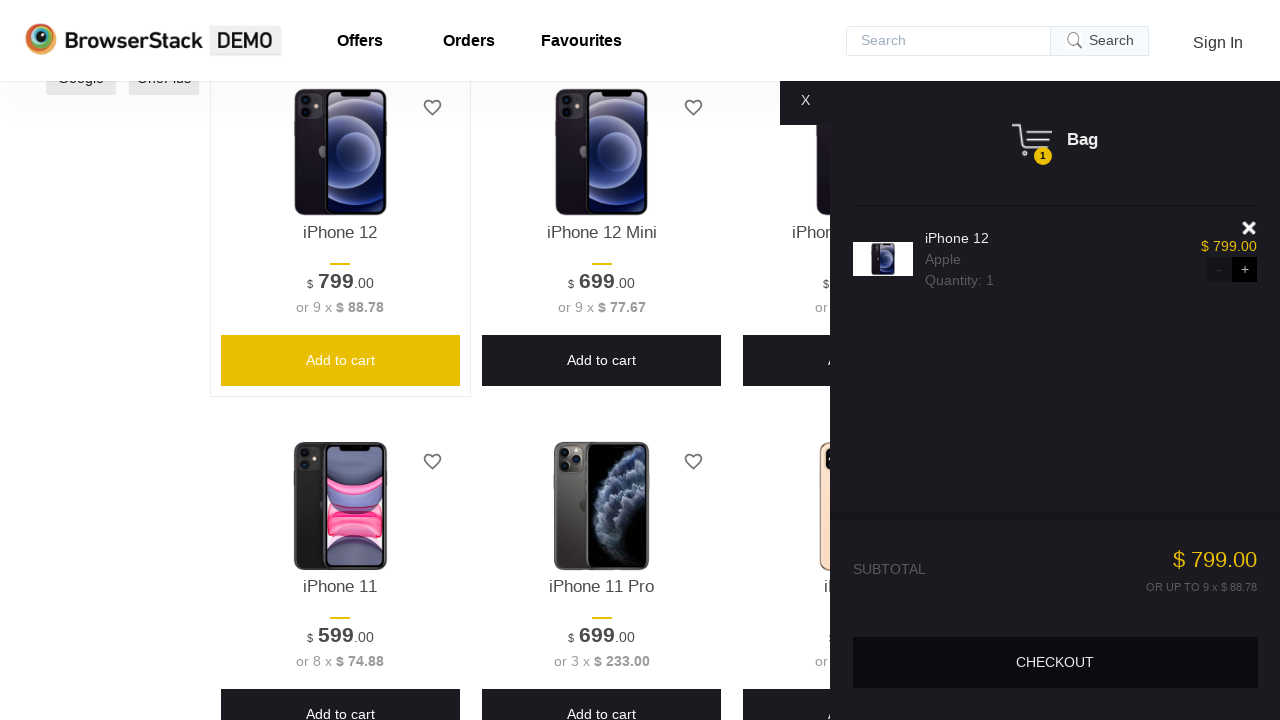

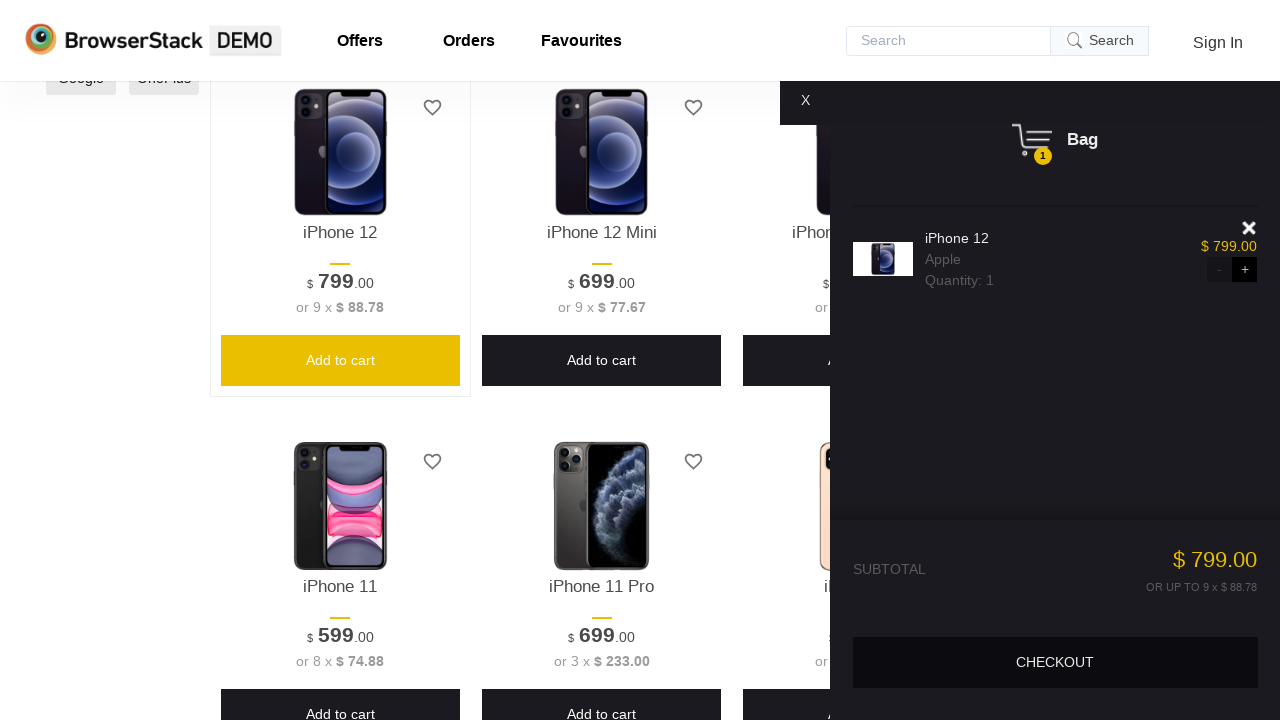